Tests drag and drop functionality by dragging column A to column B position

Starting URL: https://the-internet.herokuapp.com

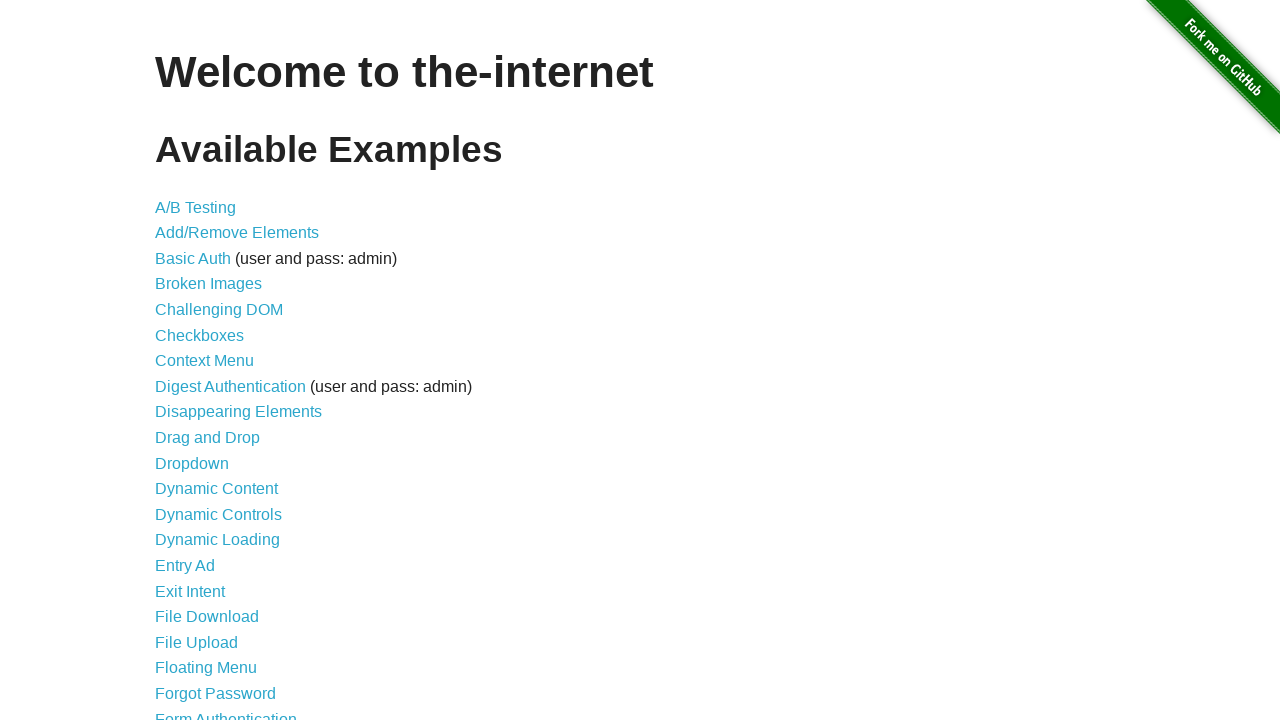

Navigated to the-internet.herokuapp.com
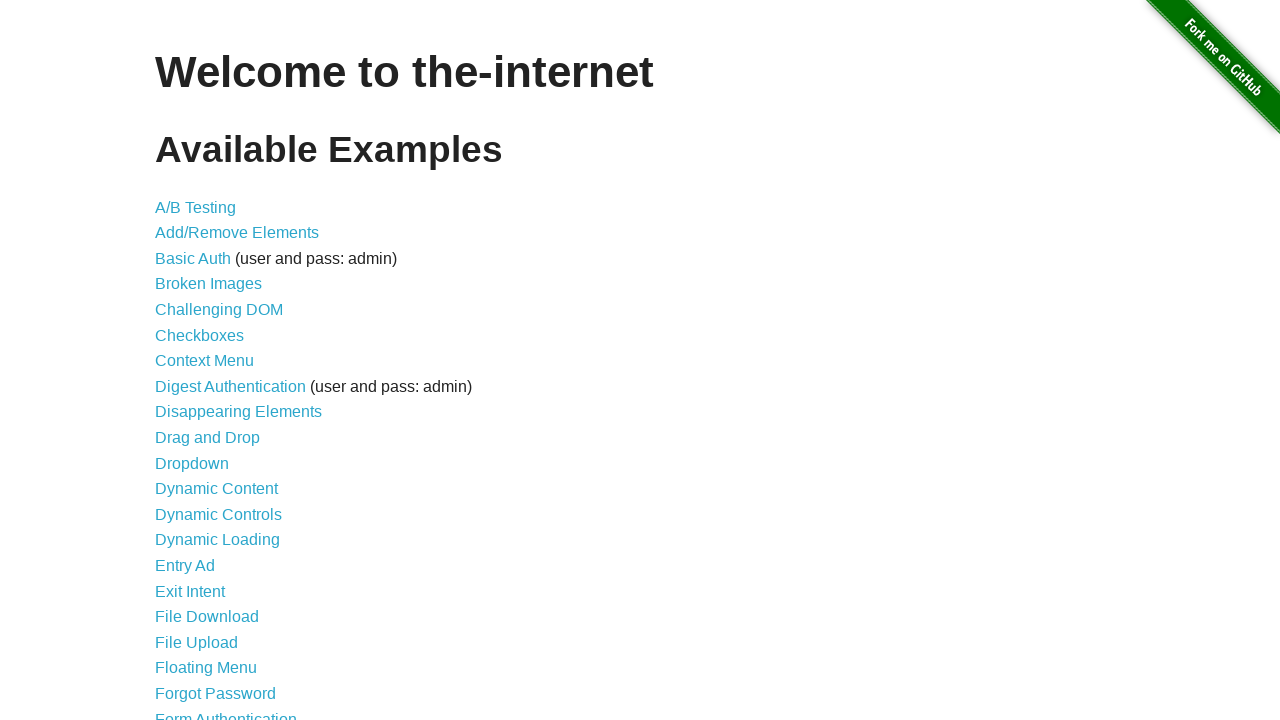

Clicked on drag and drop link at (208, 438) on [href="/drag_and_drop"]
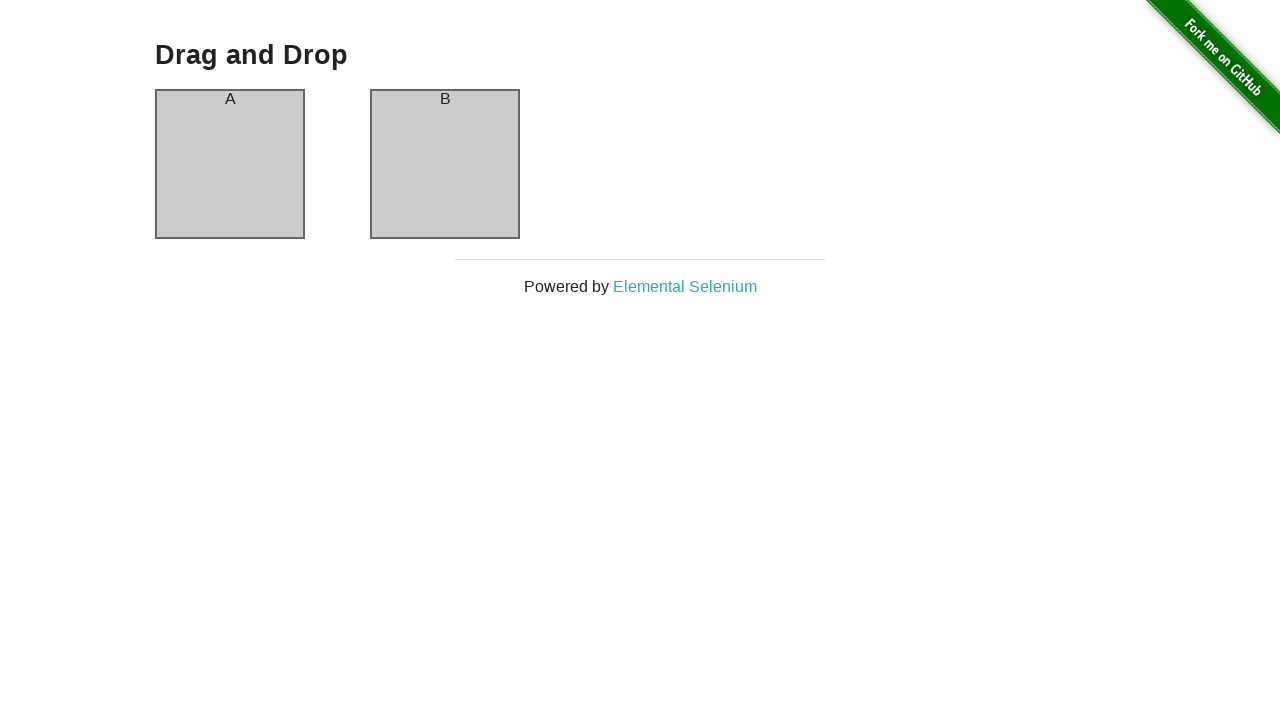

Dragged column A to column B position at (445, 164)
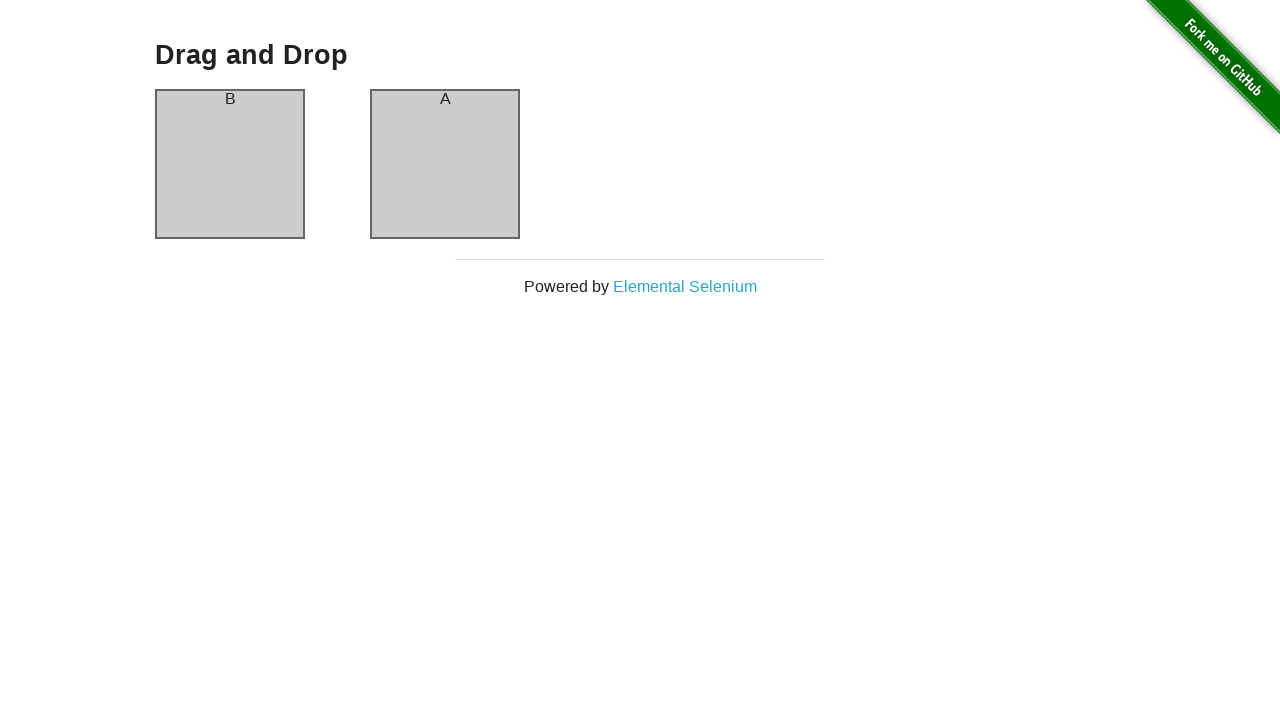

Waited for column swap to complete
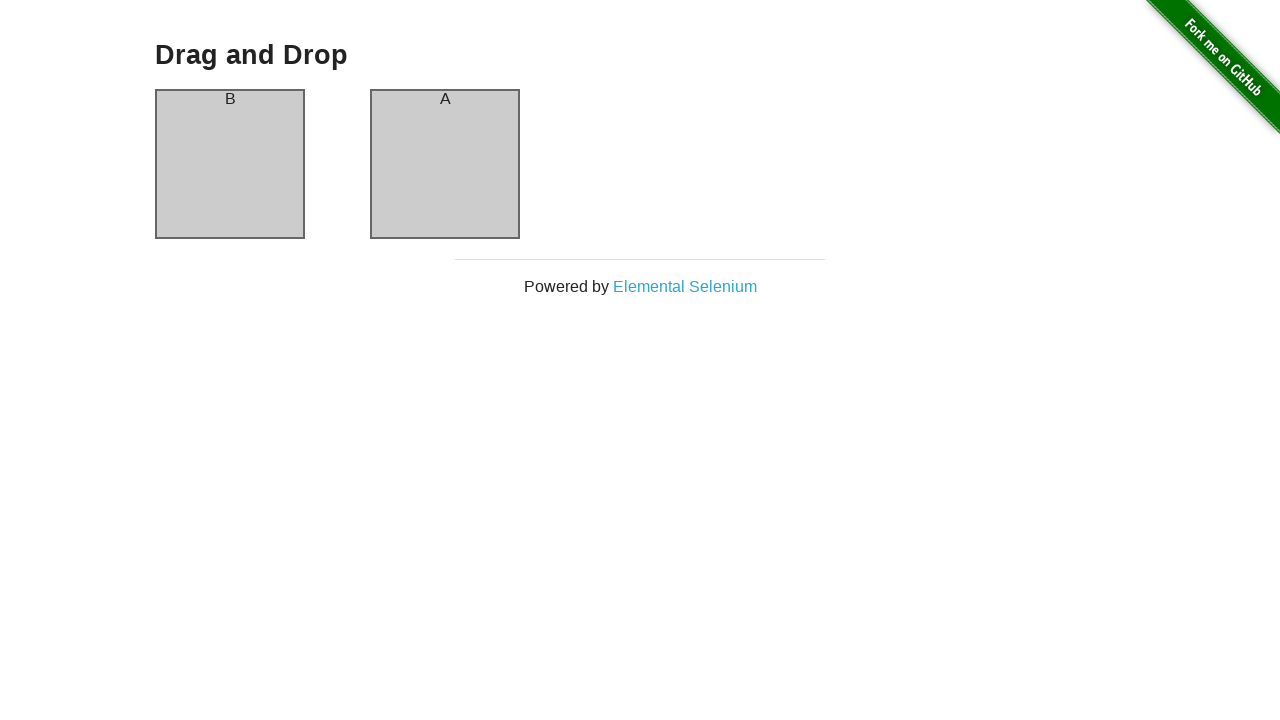

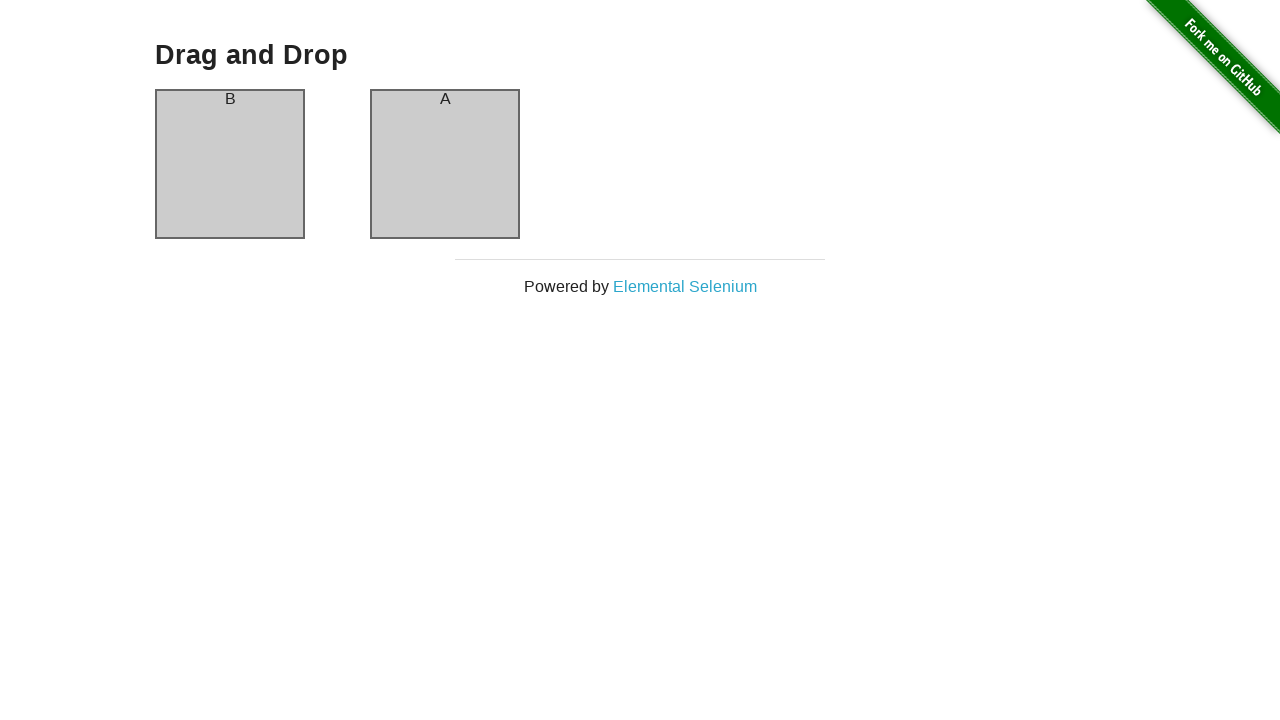